Tests right-click context menu functionality by performing a context click on a button element

Starting URL: http://swisnl.github.io/jQuery-contextMenu/demo.html

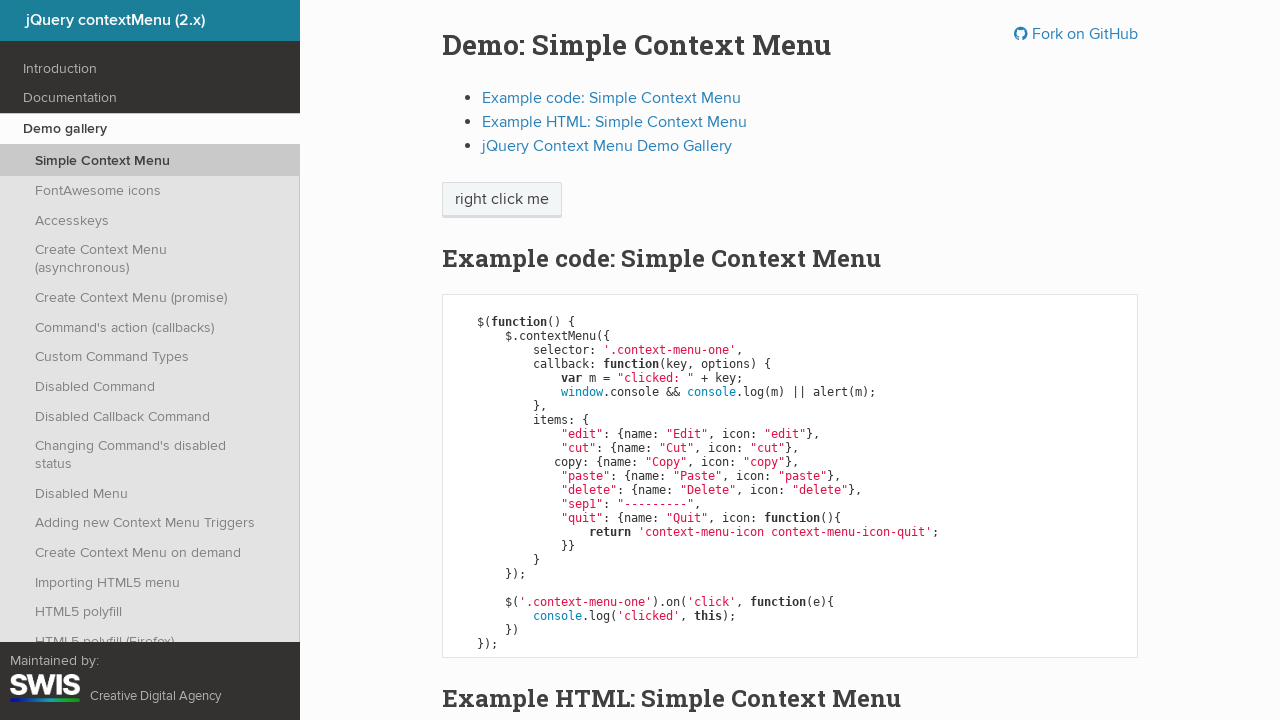

Located button element for context menu testing
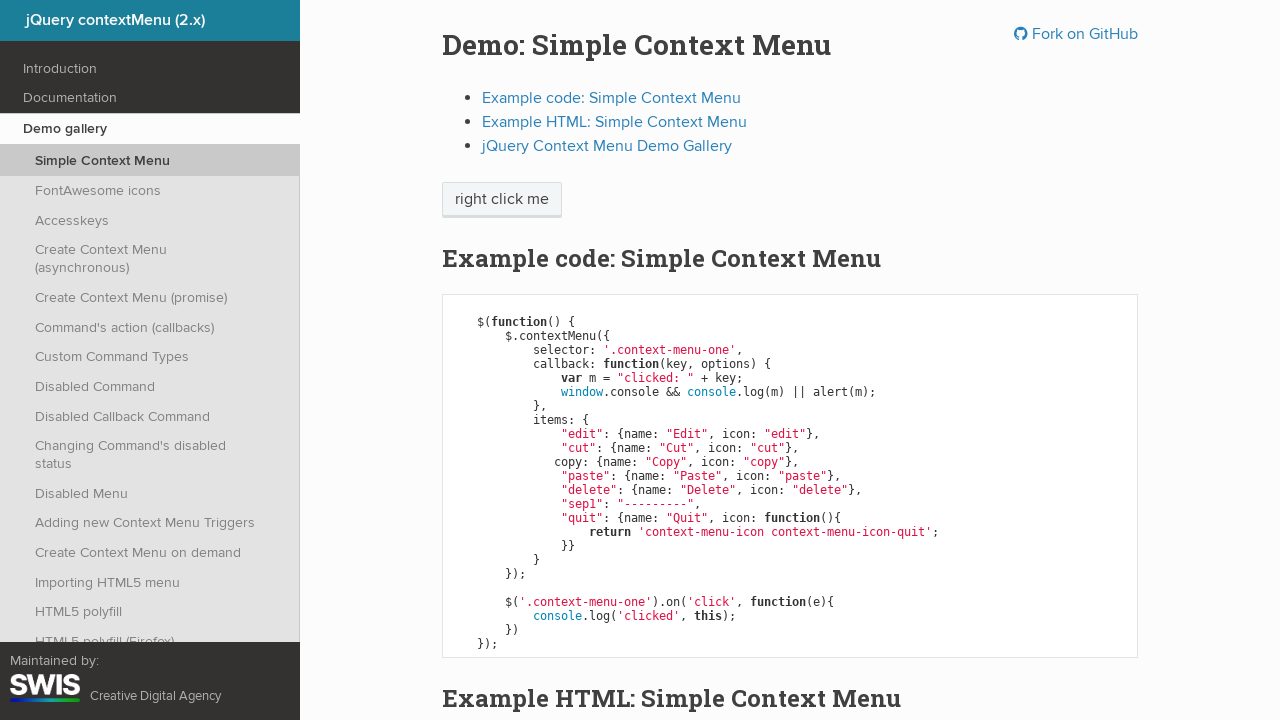

Performed right-click (context click) on button element at (502, 200) on xpath=/html/body/div/section/div/div/div/p/span
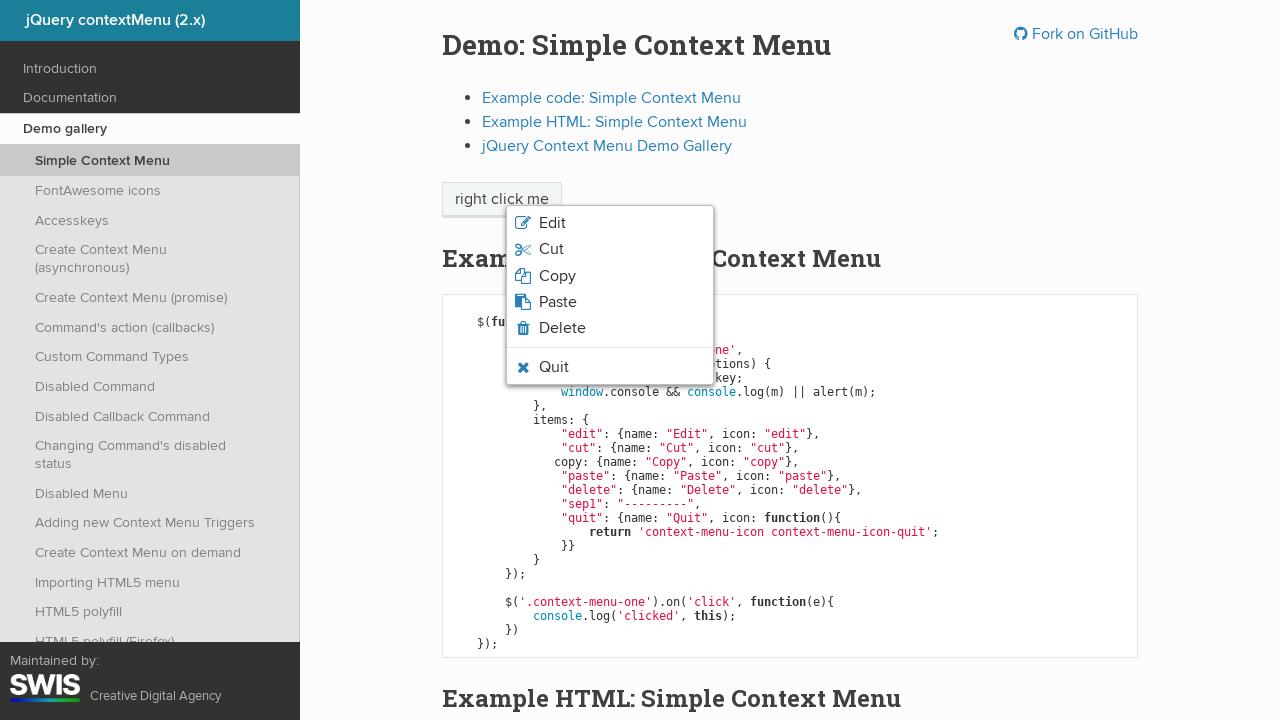

Context menu appeared after right-click
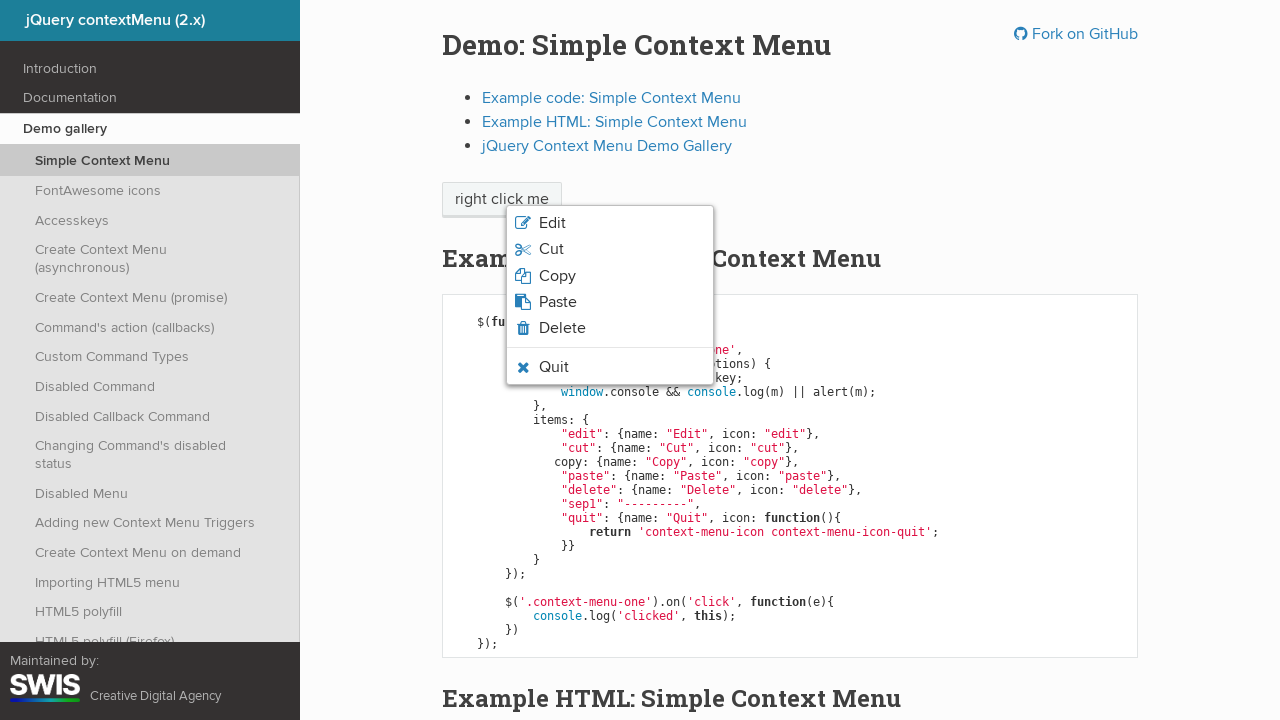

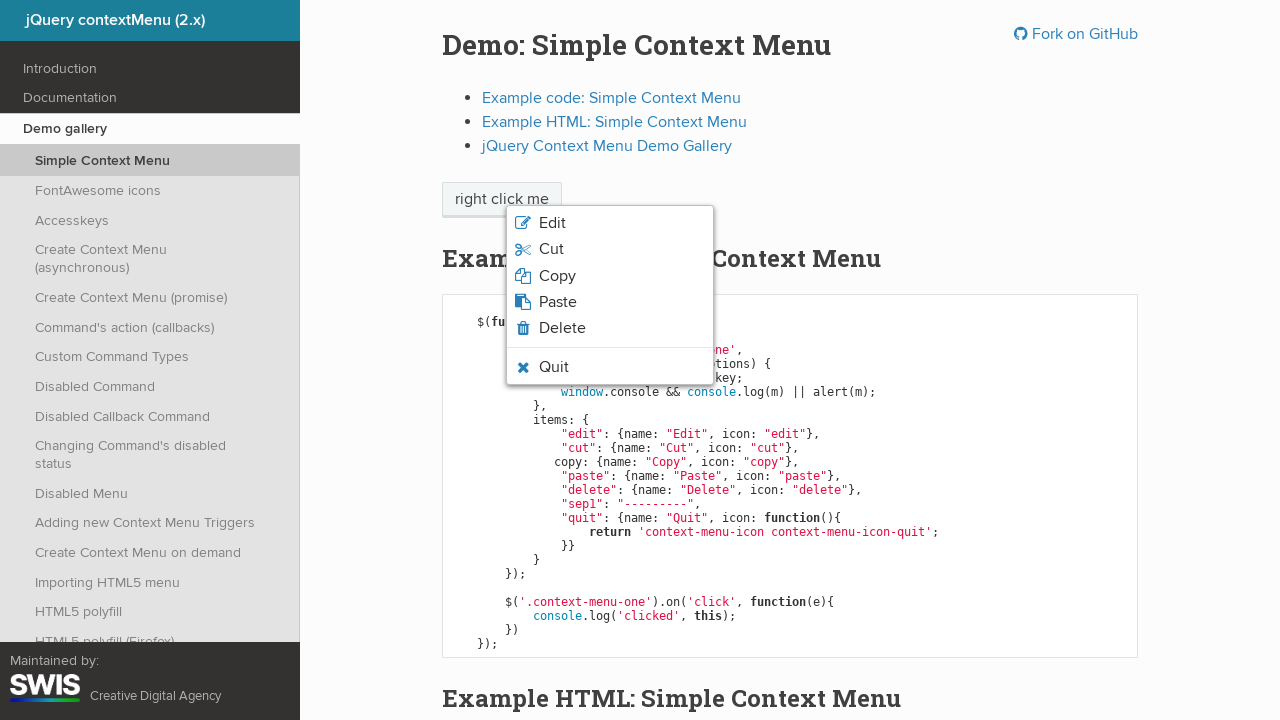